Tests that the checkout button has the expected green background color by verifying the CSS value

Starting URL: https://selectorshub.com/xpath-practice-page/

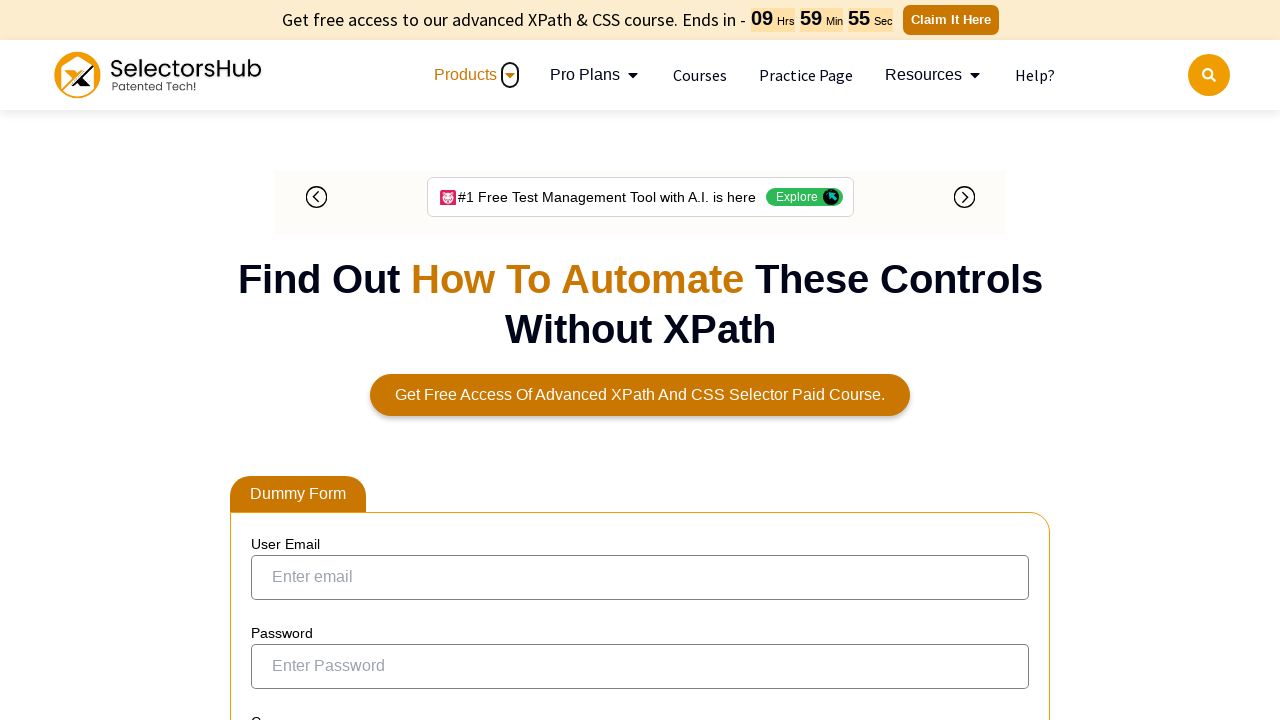

Waited for checkout button to be visible
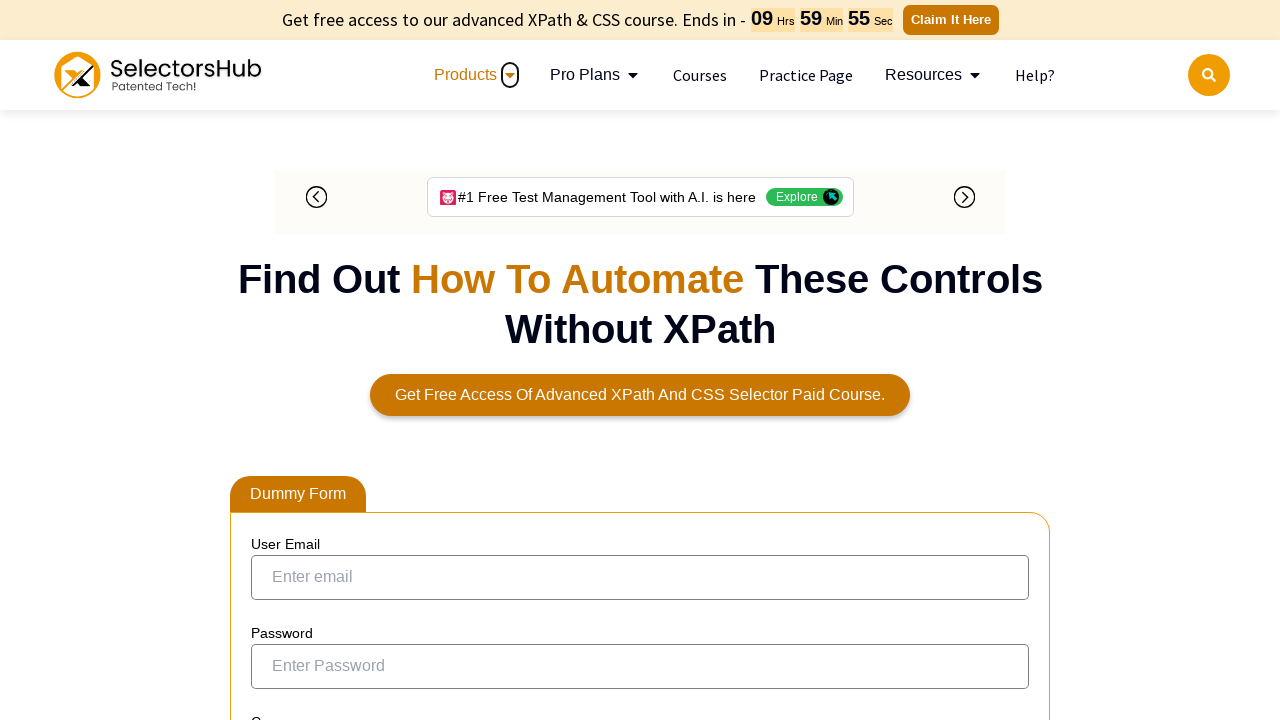

Verified checkout button is visible
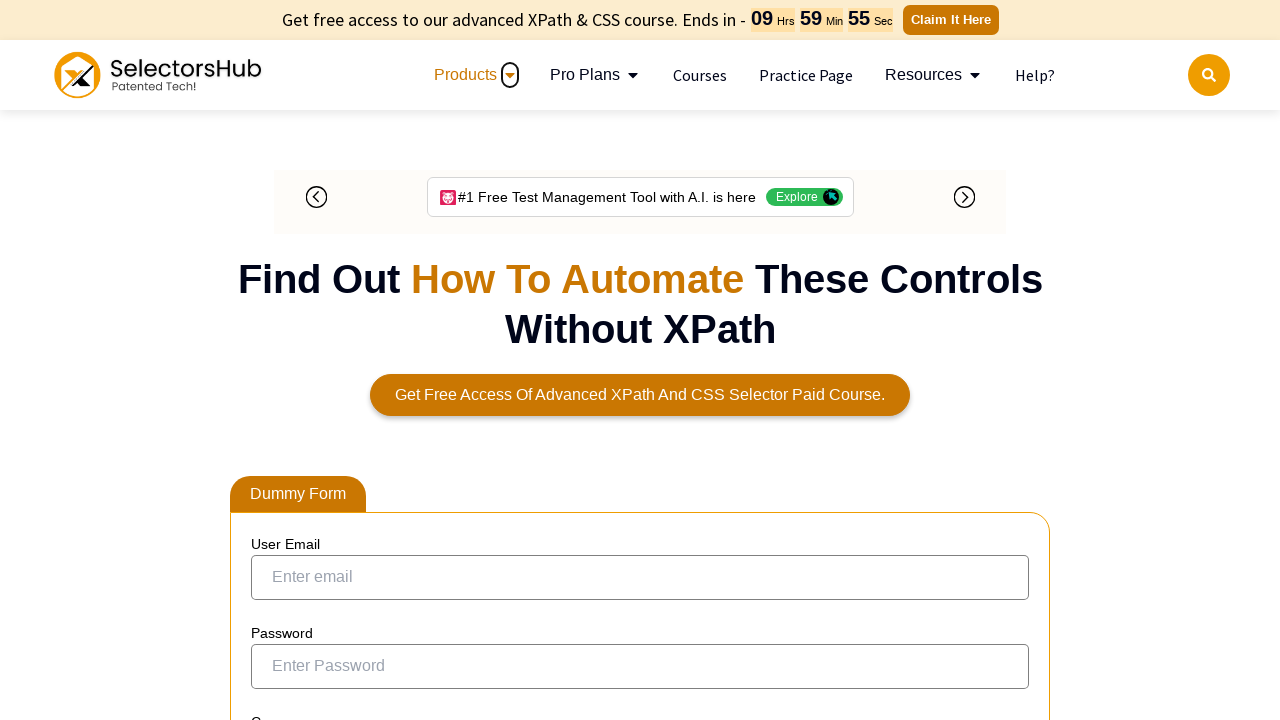

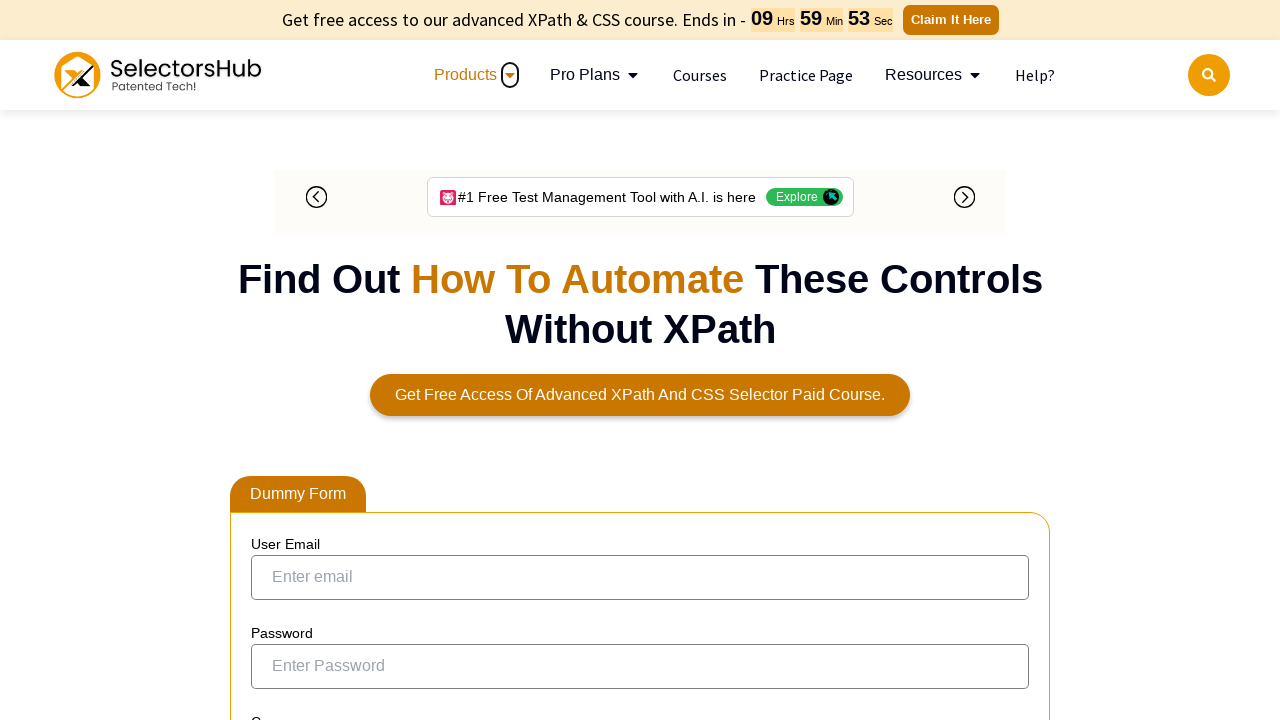